Navigates to Lulu and Georgia website and retrieves the page title to verify it relates to the URL

Starting URL: https://luluandgeorgia.com

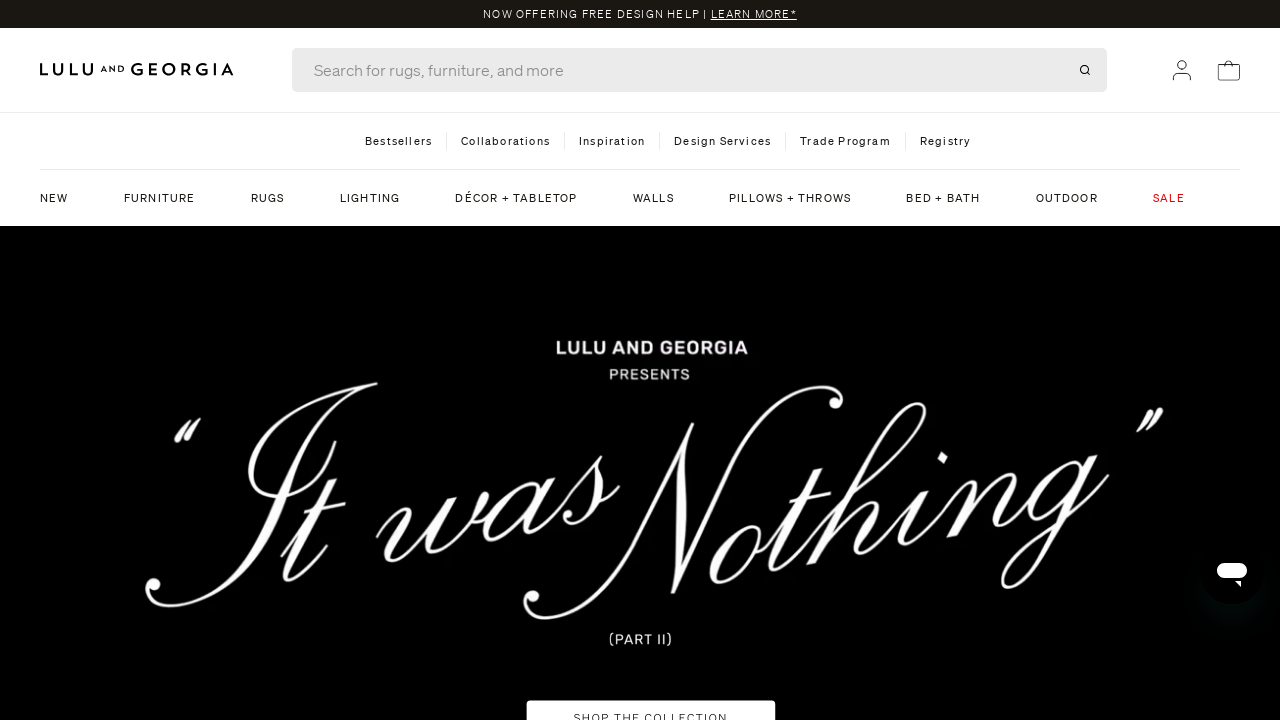

Waited for page to load (domcontentloaded state)
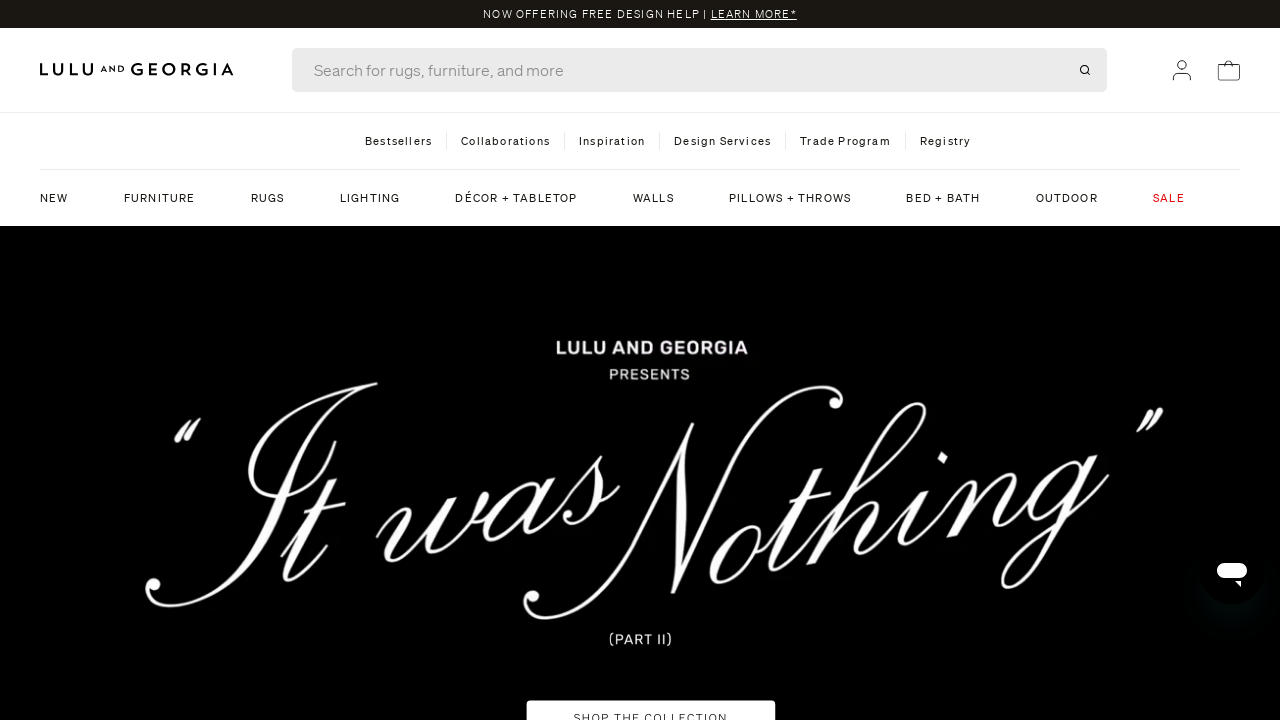

Retrieved page title: 'Lulu and Georgia'
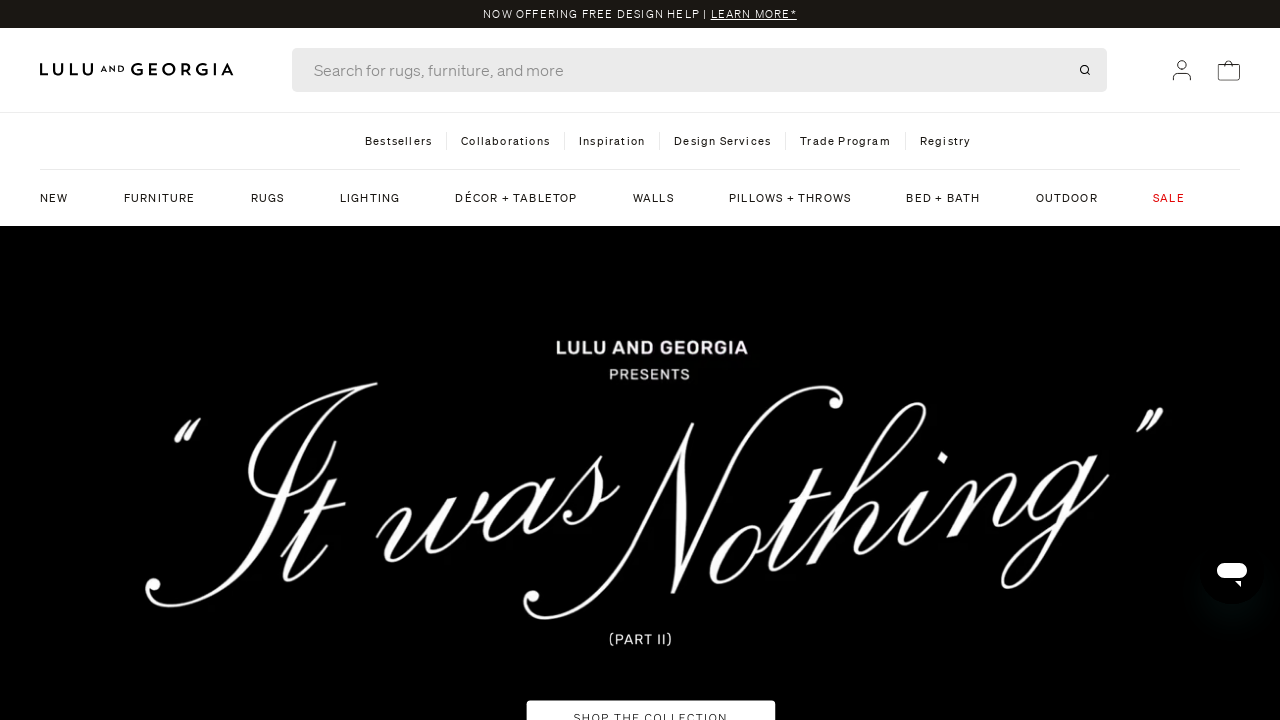

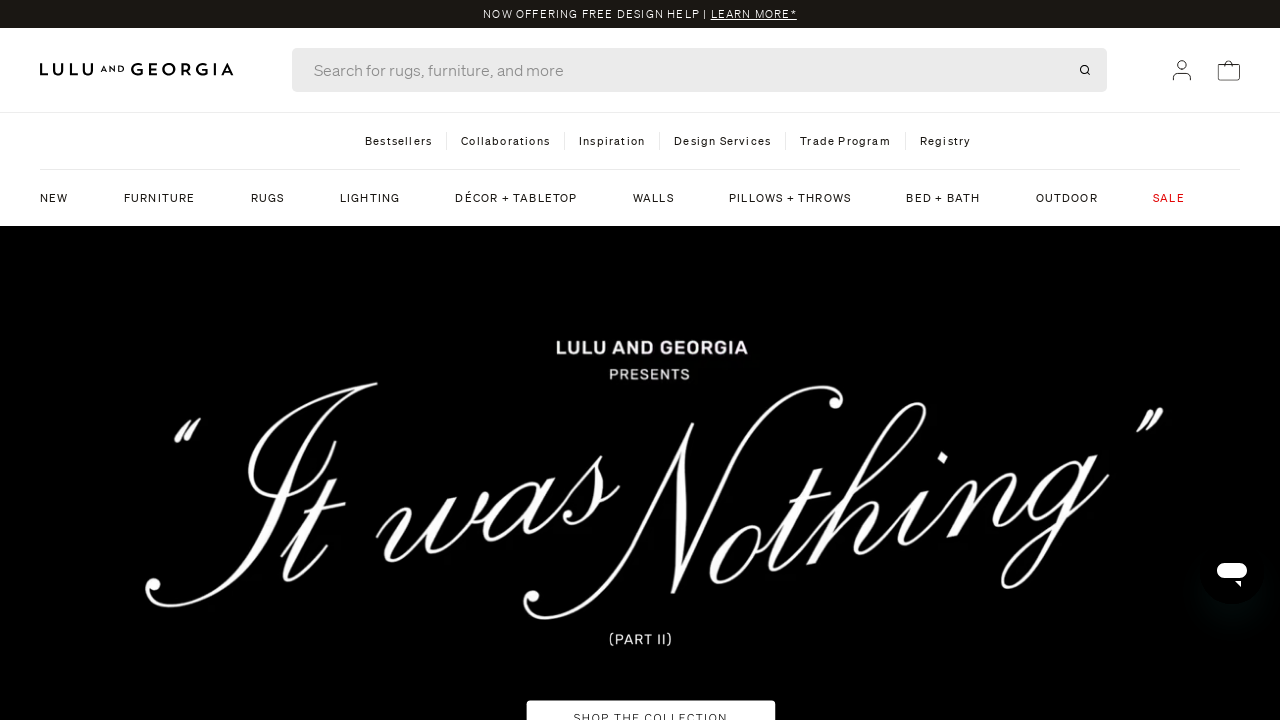